Tests element selection by clicking radio button and checkbox, verifying their selected state, and deselecting checkbox

Starting URL: https://automationfc.github.io/basic-form/index.html

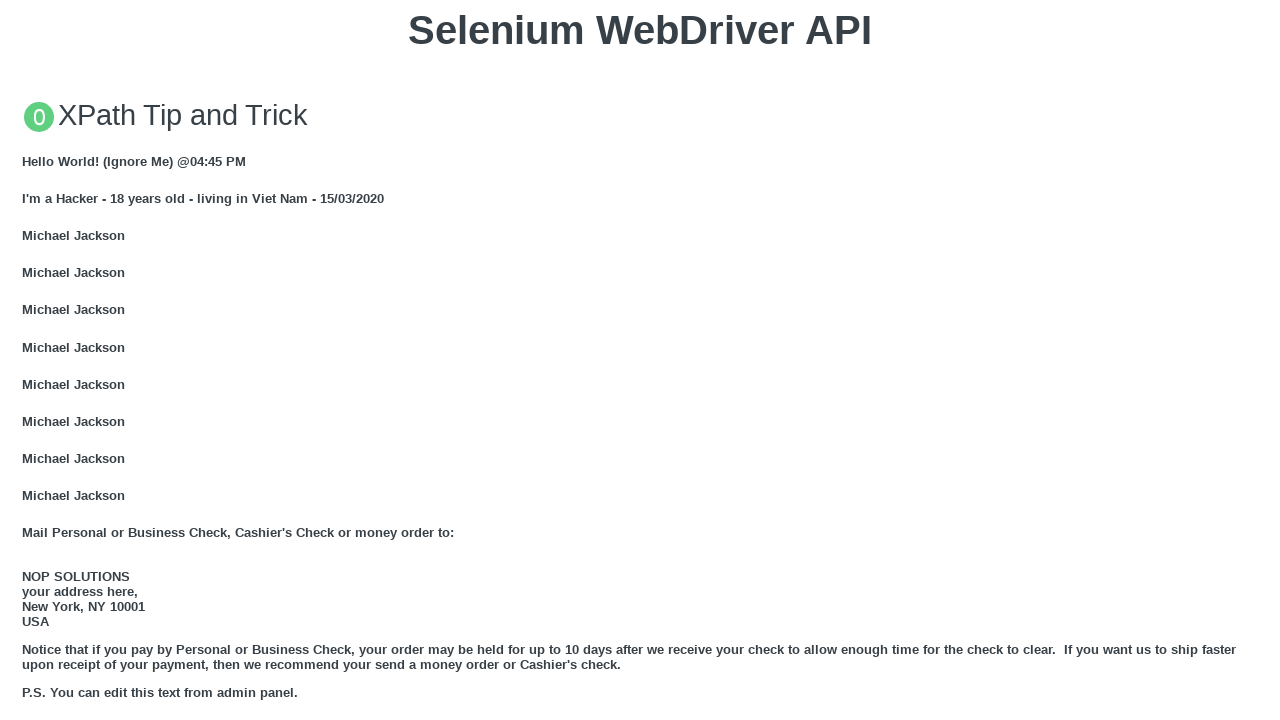

Clicked radio button for Age Under 18 at (28, 360) on #under_18
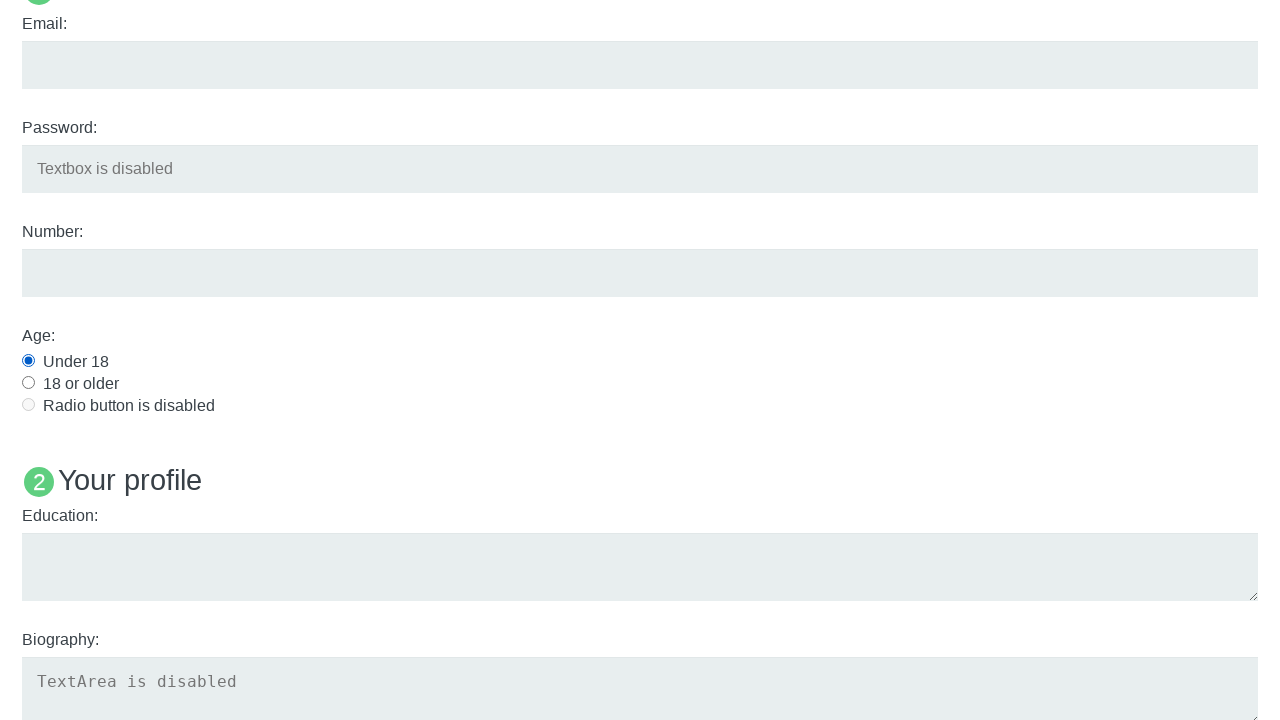

Clicked Development checkbox at (28, 361) on #development
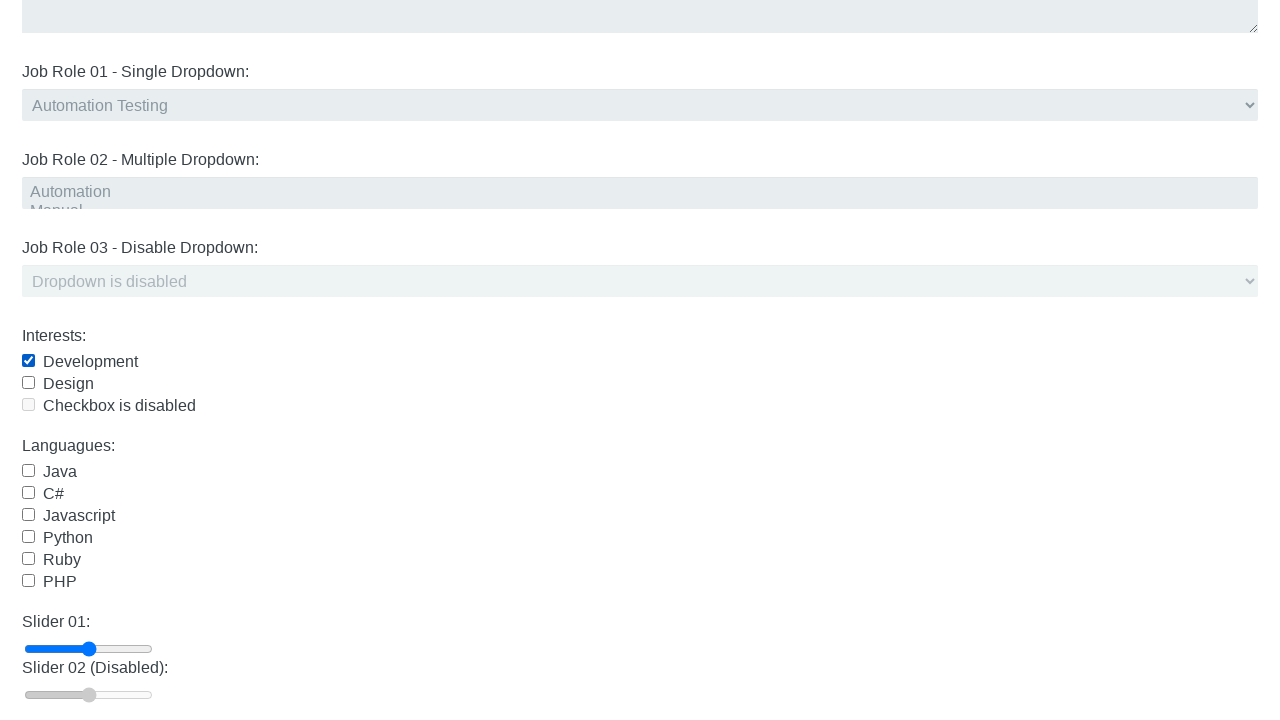

Verified Age Under 18 radio button is selected
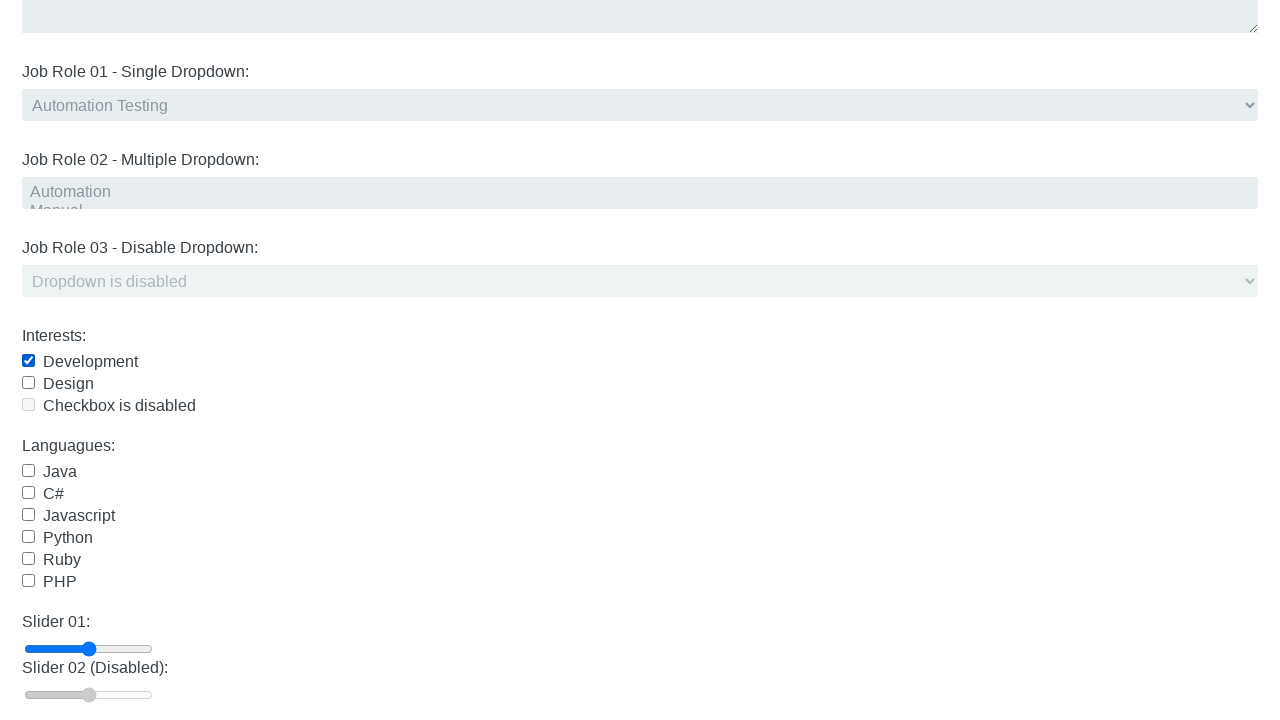

Verified Development checkbox is selected
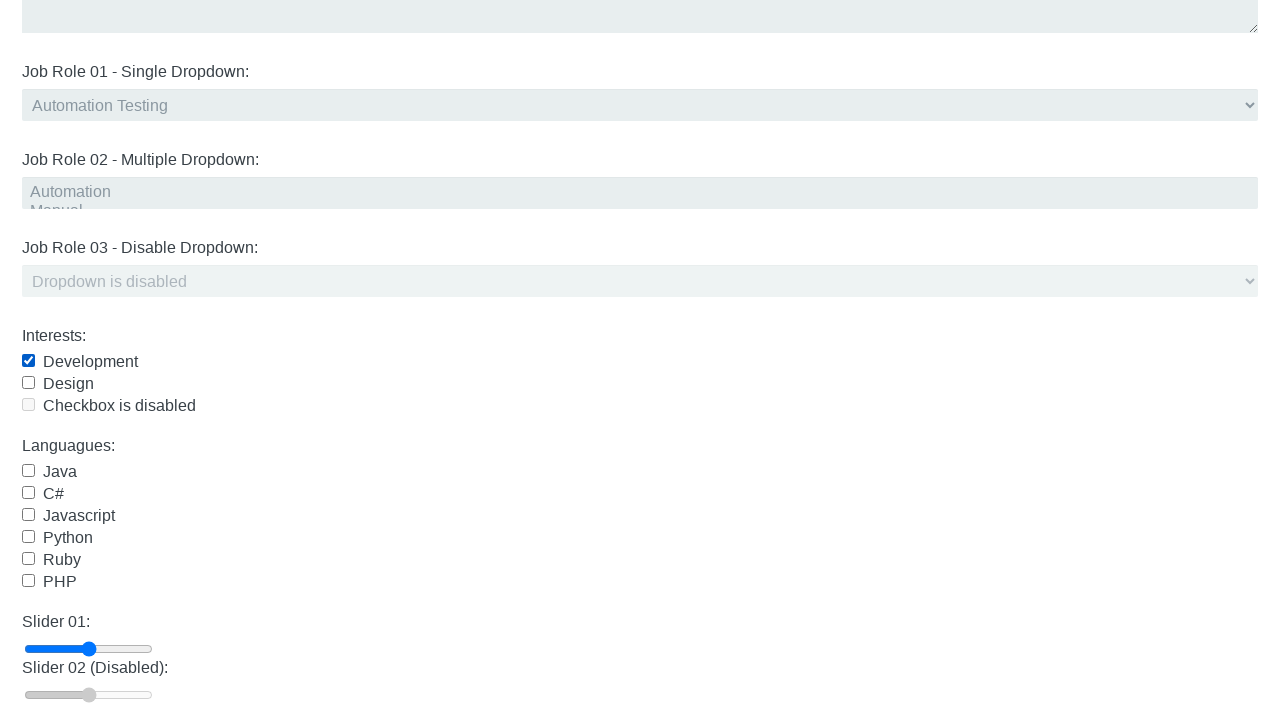

Clicked Development checkbox to deselect it at (28, 361) on #development
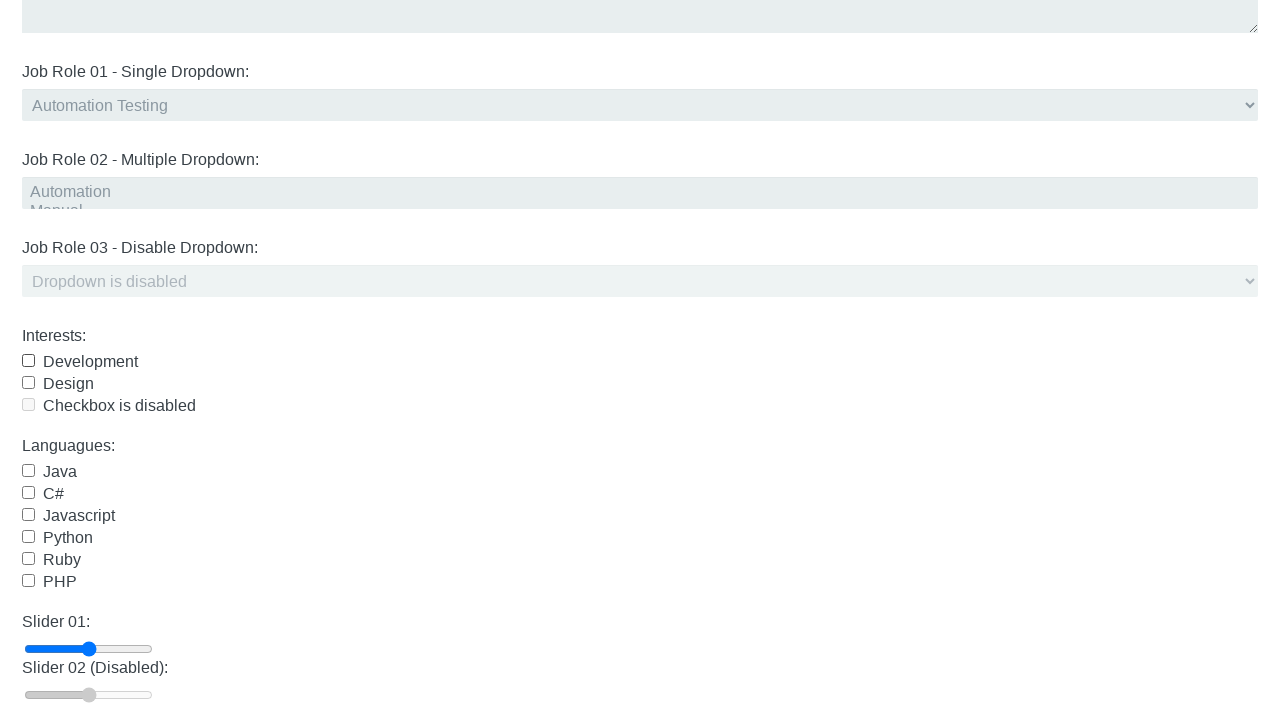

Verified Development checkbox is deselected
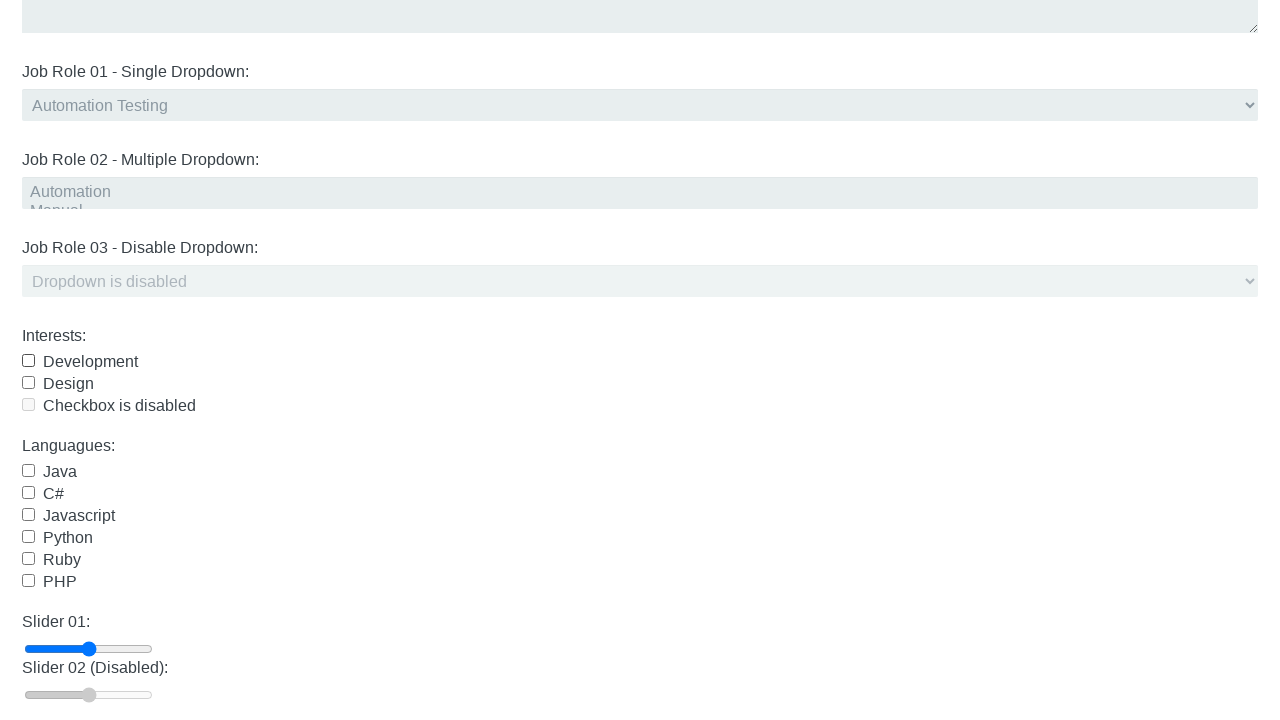

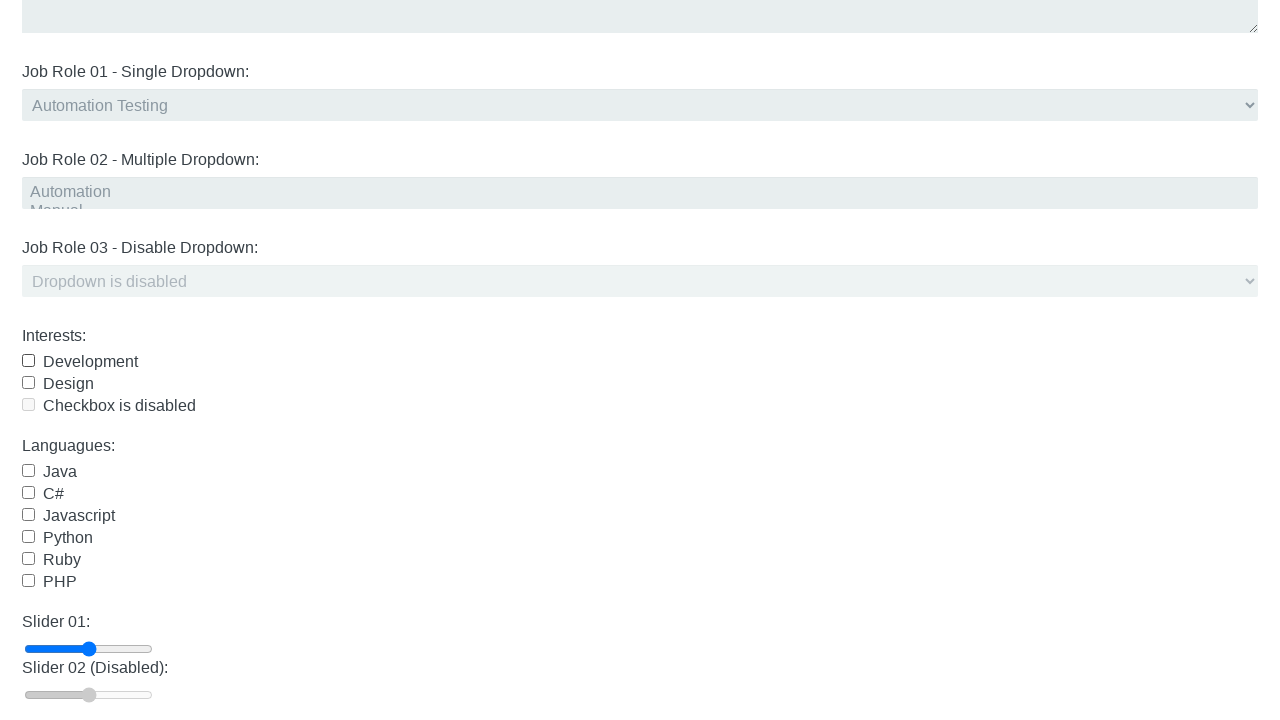